Tests combined mouse and keyboard events by performing a SHIFT+click on the SignIn link to open it in a new window

Starting URL: https://lkmdemoaut.accenture.com/TestMeApp/fetchcat.htm

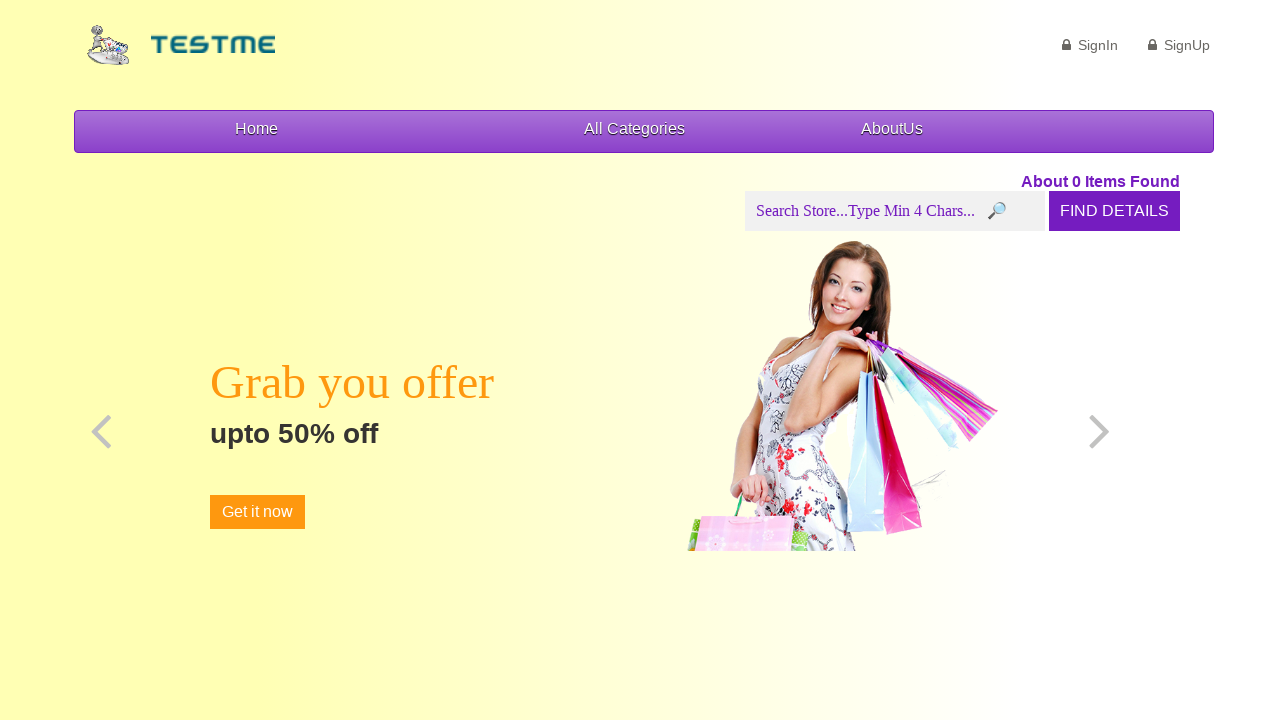

Navigated to test application at https://lkmdemoaut.accenture.com/TestMeApp/fetchcat.htm
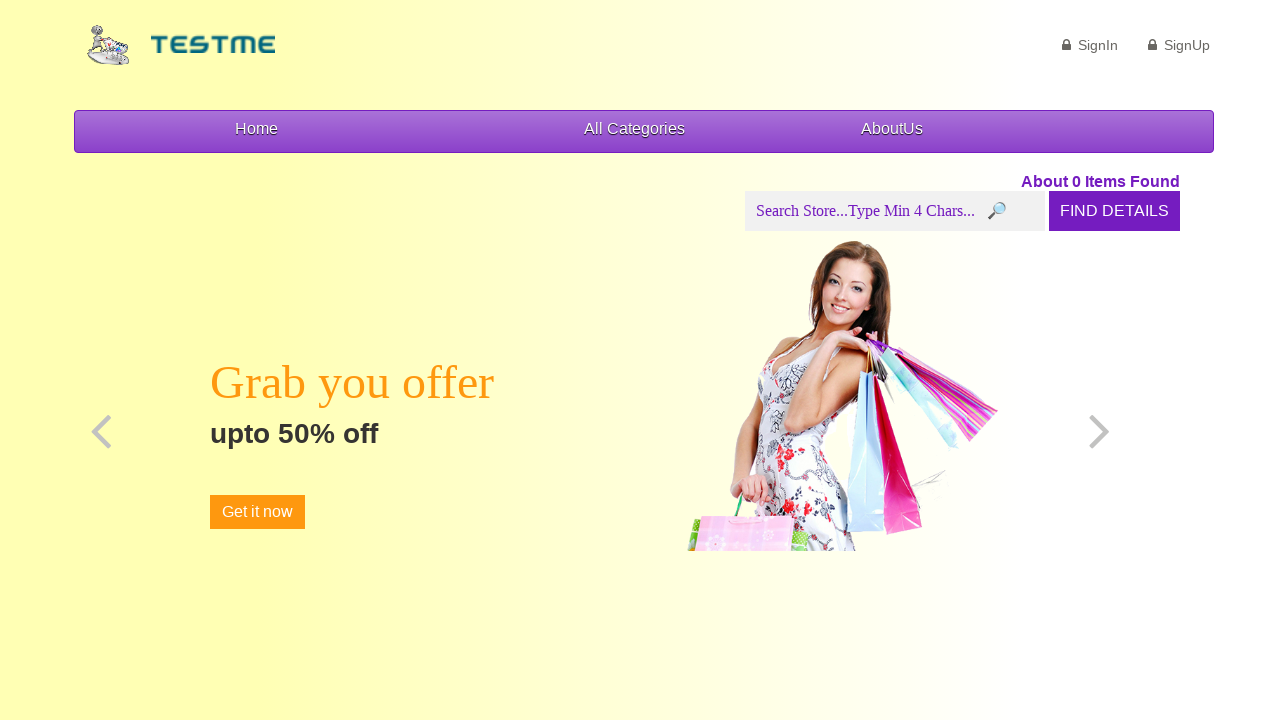

Pressed and held Shift key
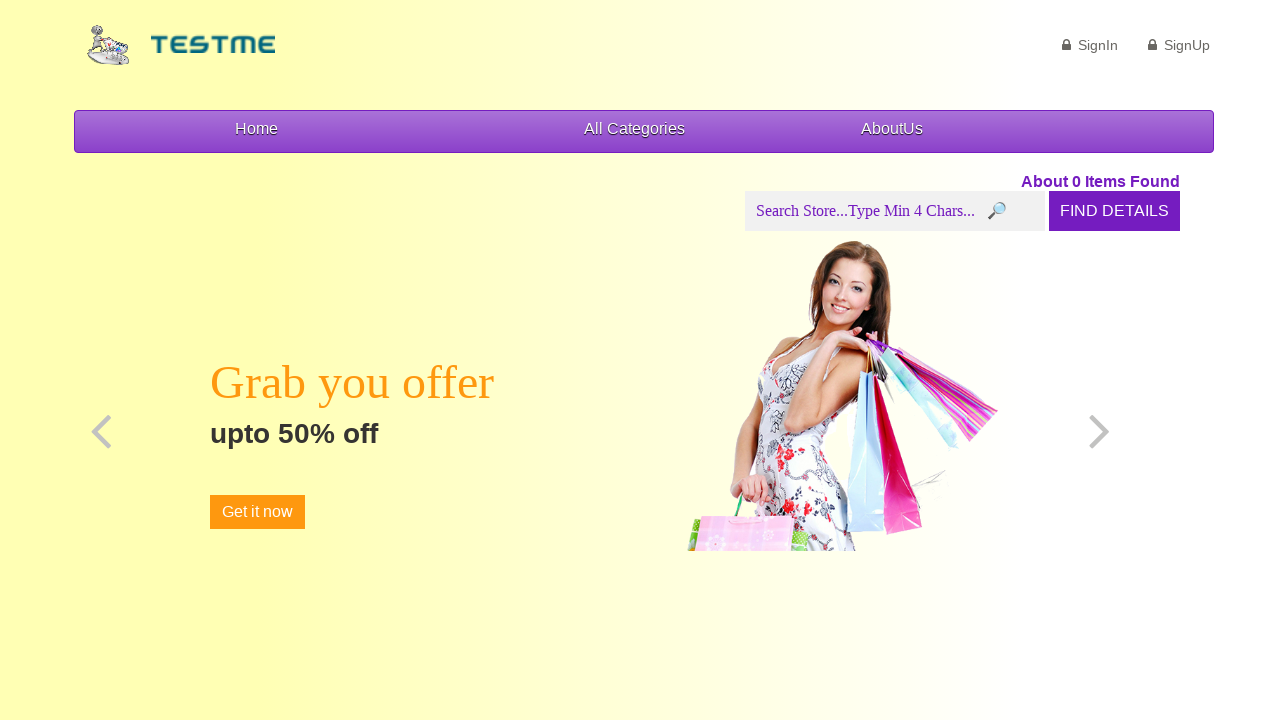

Clicked SignIn link while holding Shift to open in new window at (1090, 45) on text=SignIn
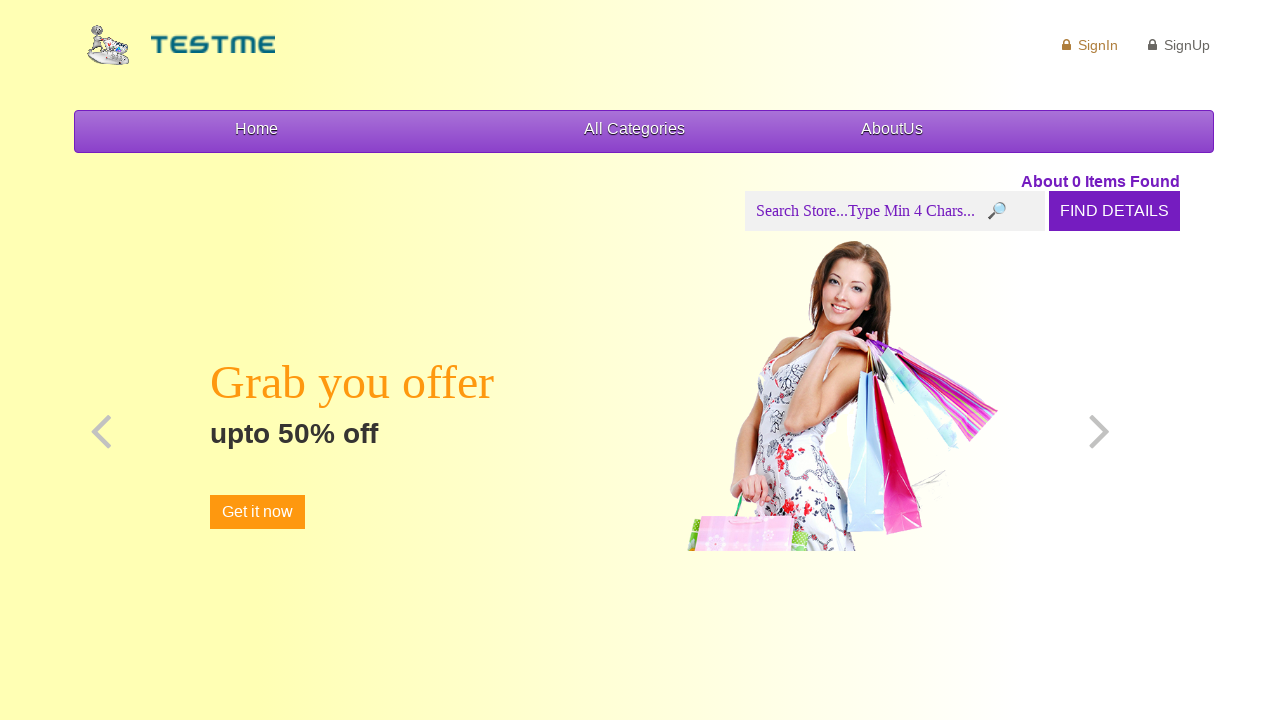

Released Shift key
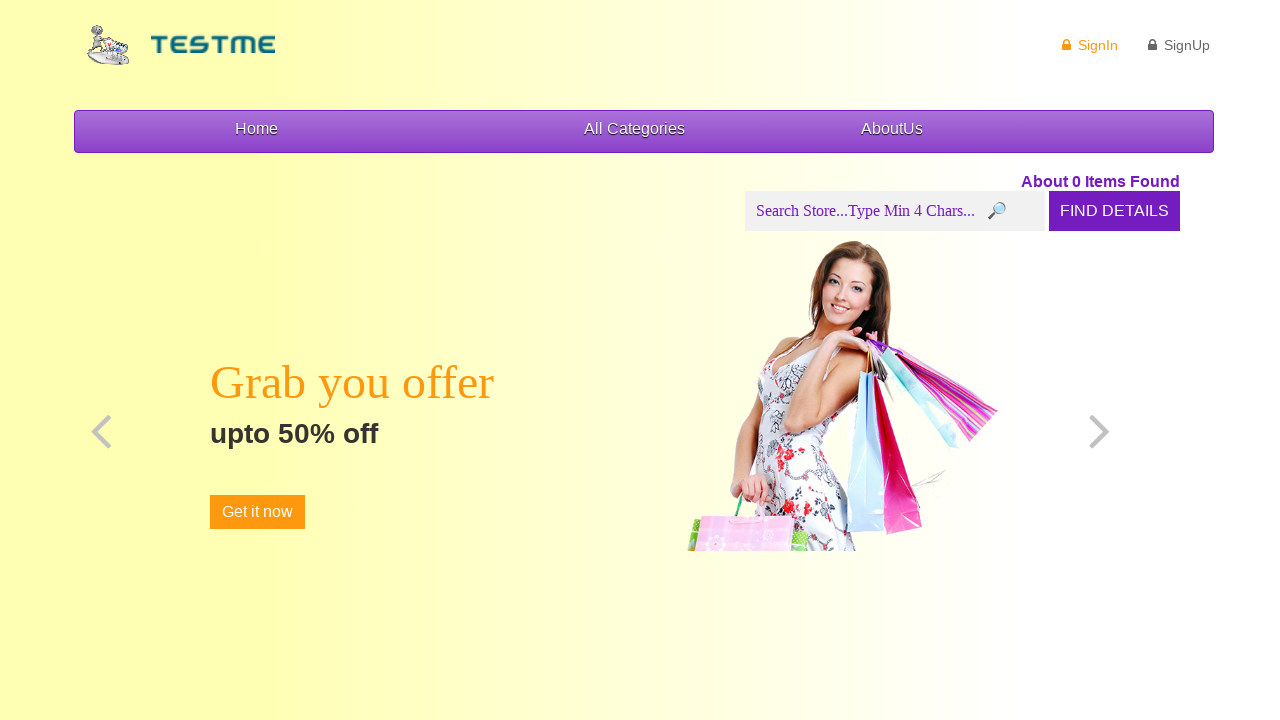

Waited 2 seconds to observe the result
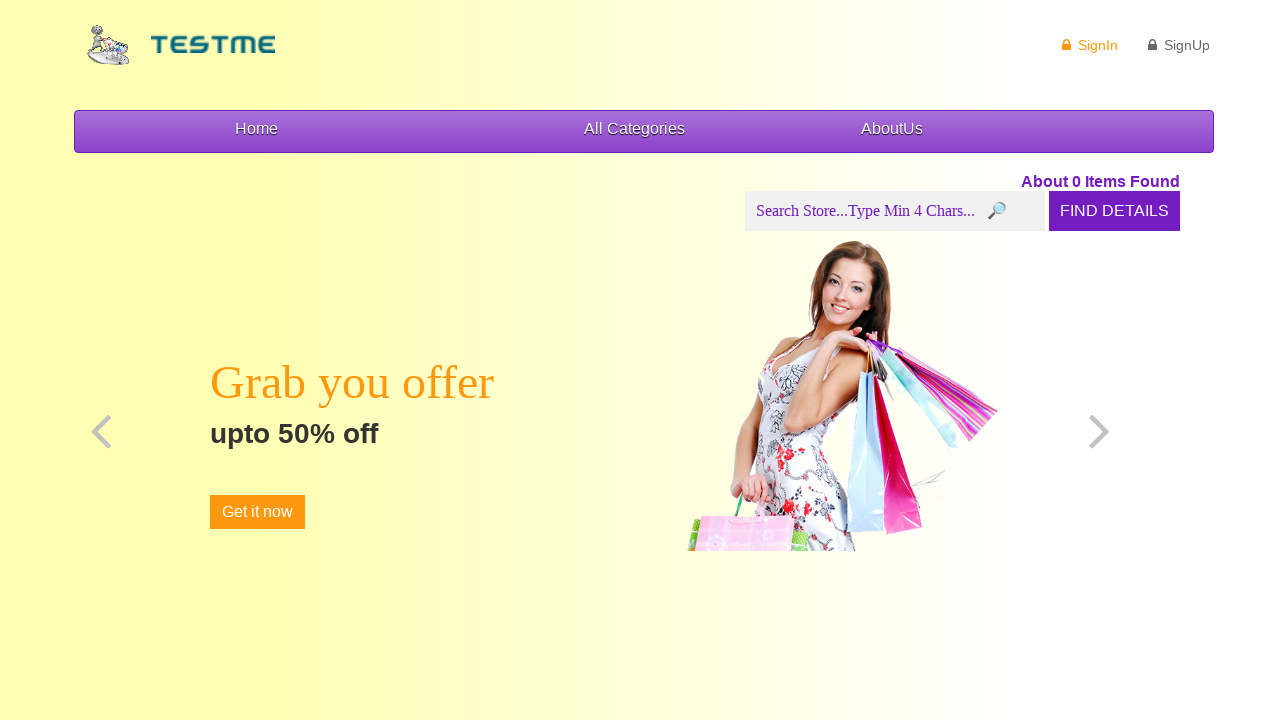

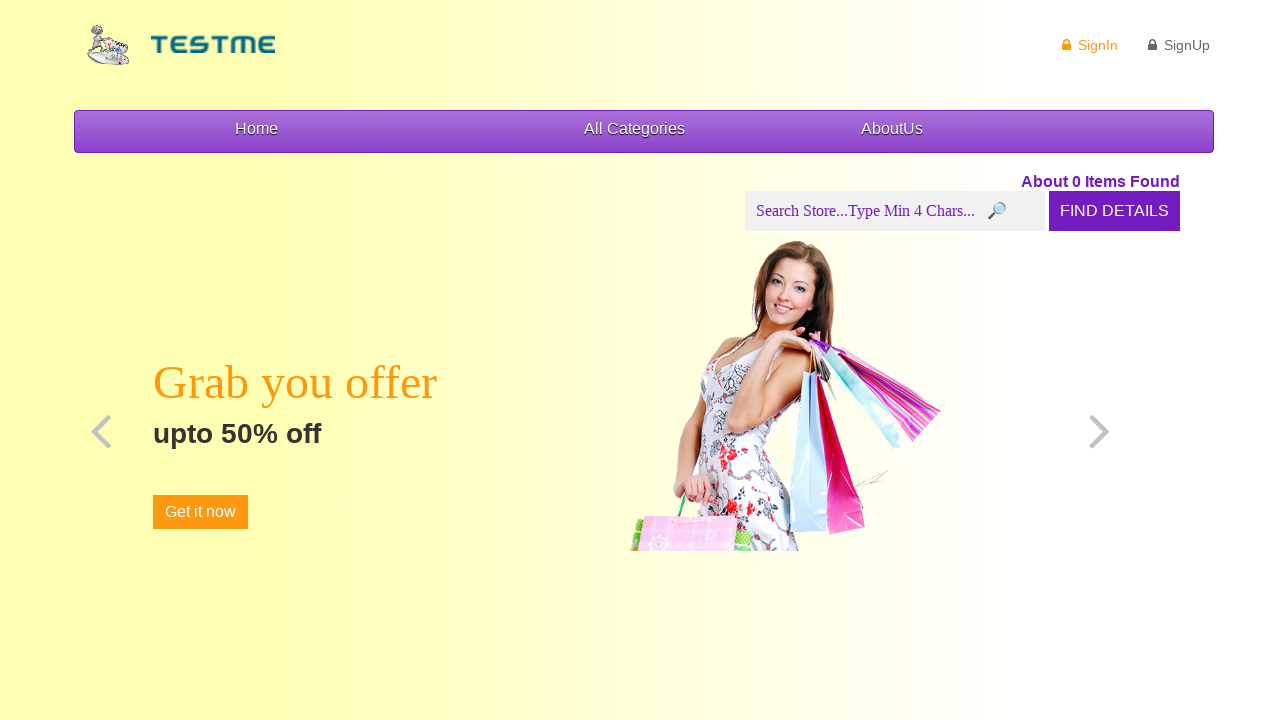